Navigates to a login page and tests the "Forgotten Password" link functionality by clicking it and verifying navigation

Starting URL: https://naveenautomationlabs.com/opencart/index.php?route=account/login

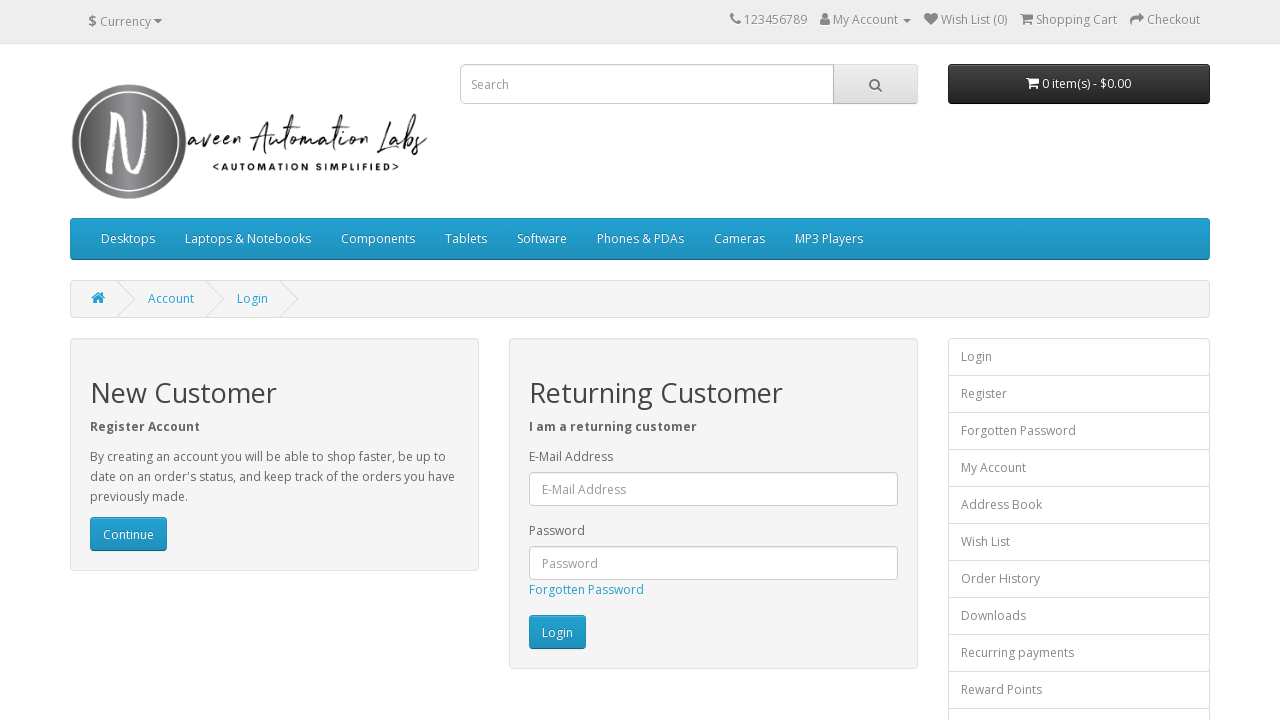

Clicked 'Forgotten Password' link on login page at (586, 590) on a:text('Forgotten Password')
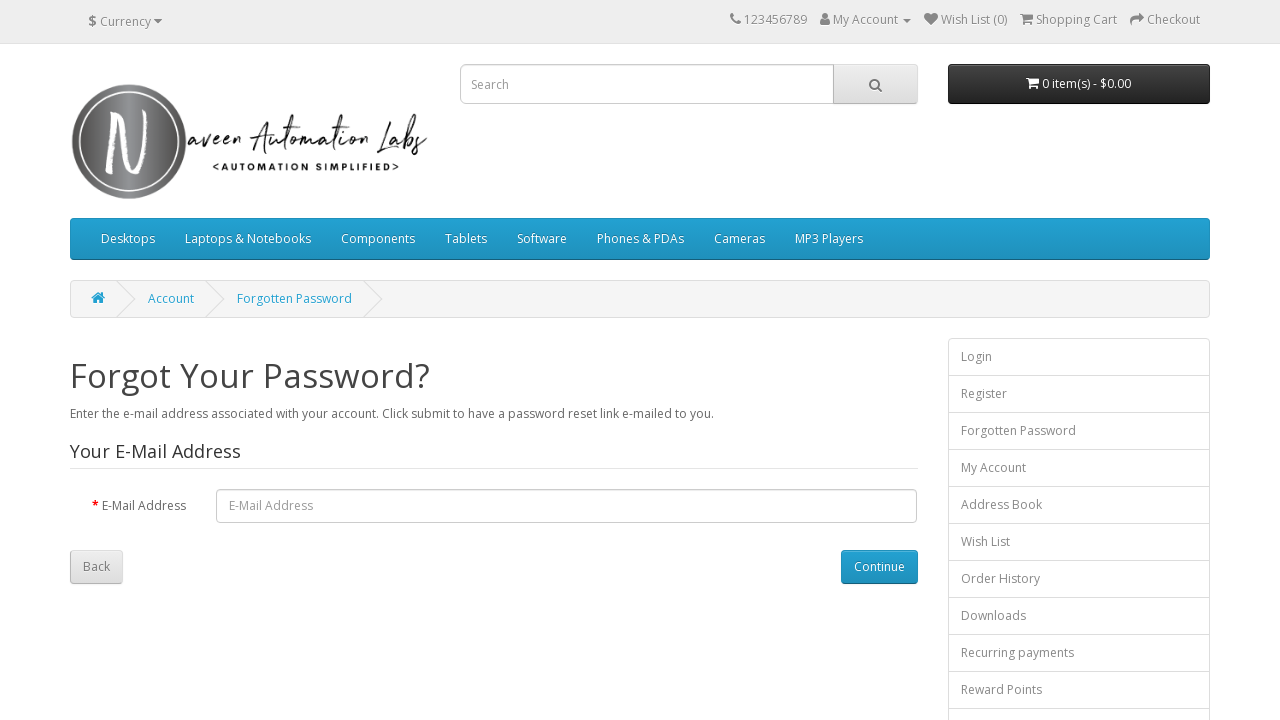

Waited for forgotten password page to load (domcontentloaded)
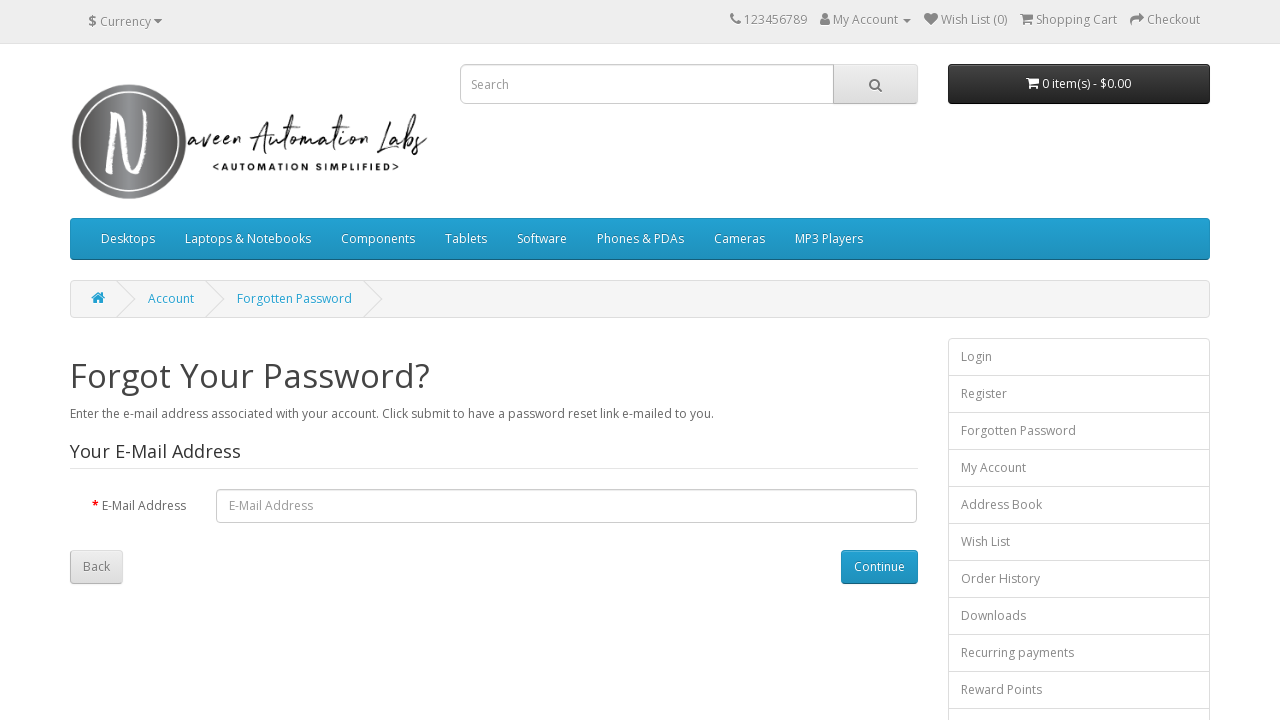

Verified 'Forgot Your Password' heading is visible on the page
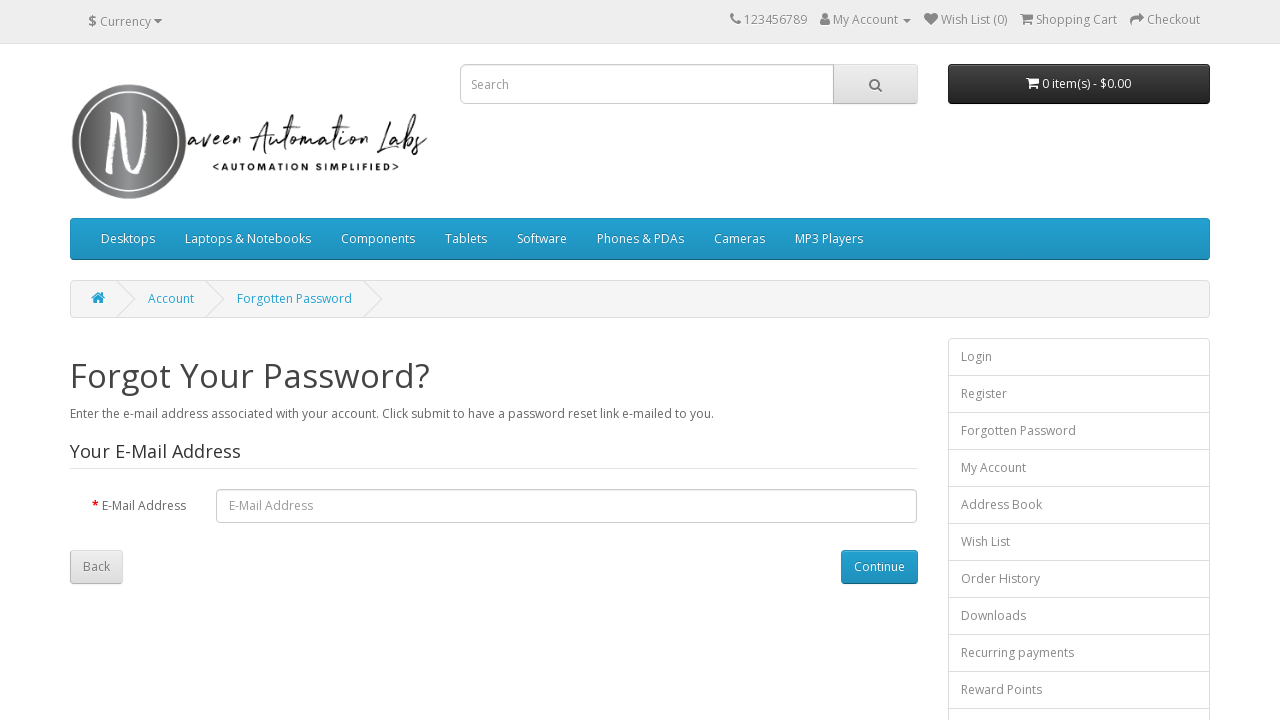

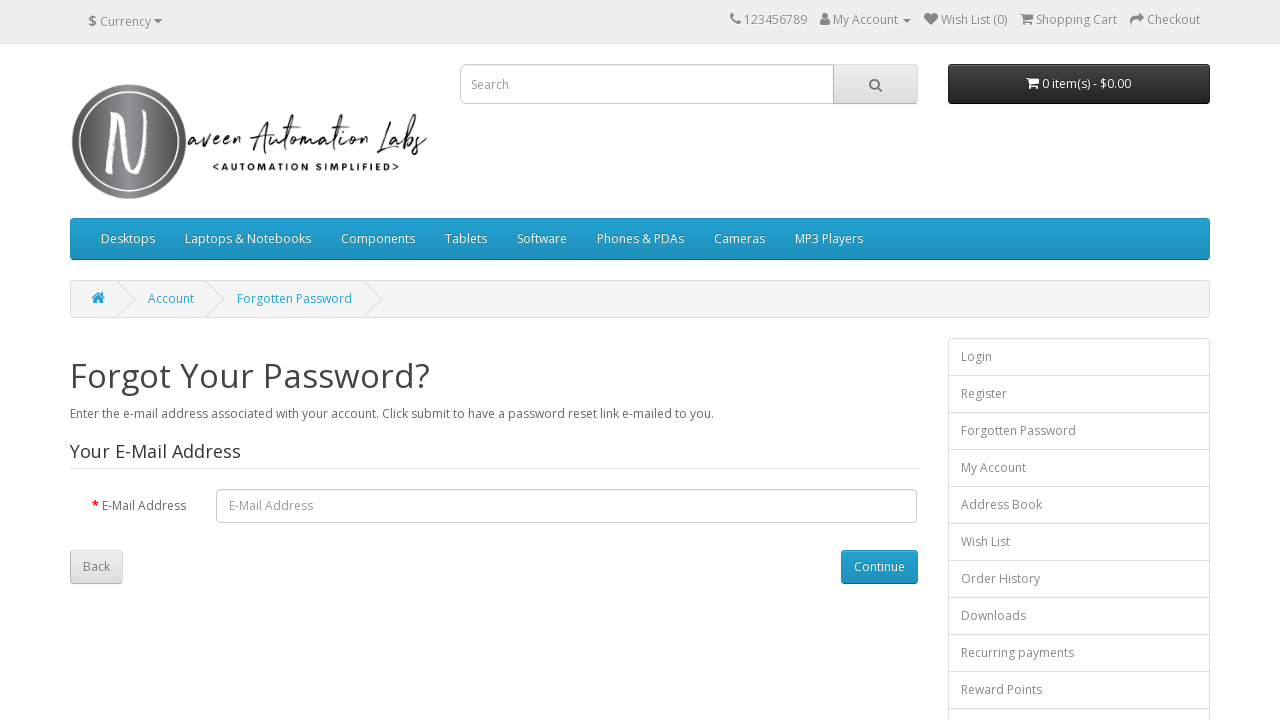